Tests interaction with a Bootstrap dropdown menu by clicking to open it and then selecting a menu item

Starting URL: https://www.w3schools.com/bootstrap/bootstrap_dropdowns.asp

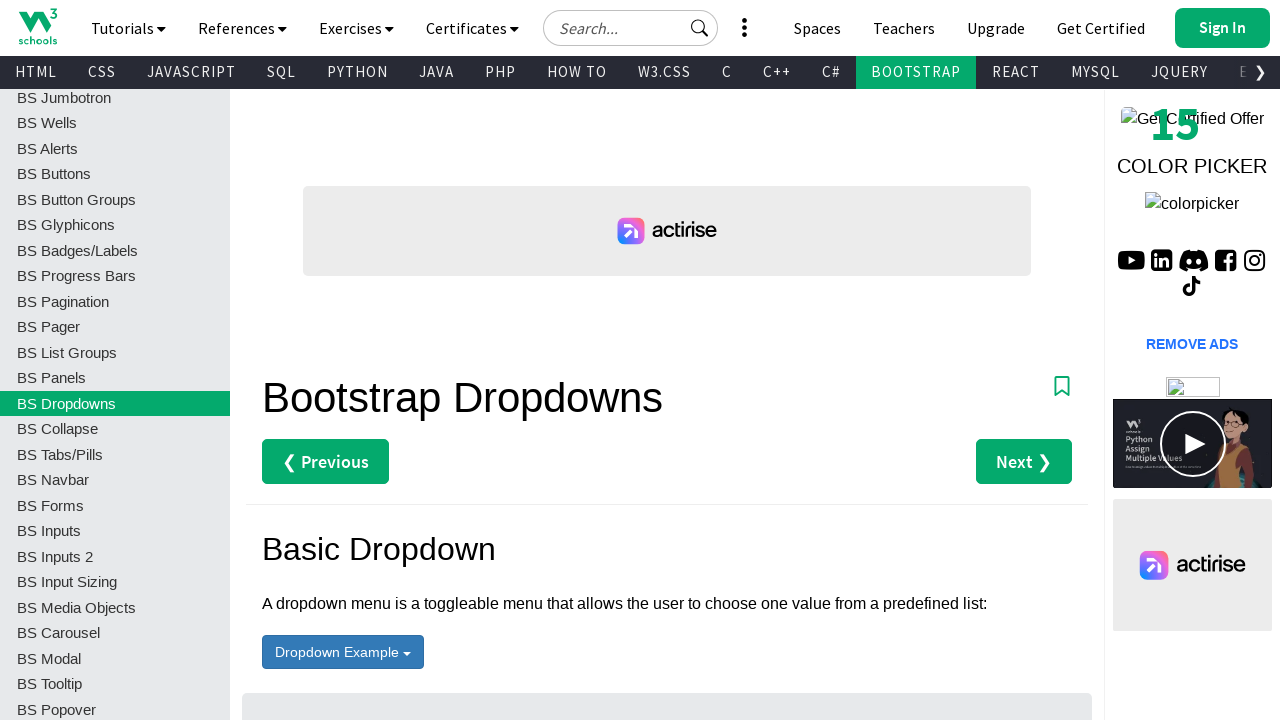

Clicked dropdown menu button to open it at (368, 360) on #menu2
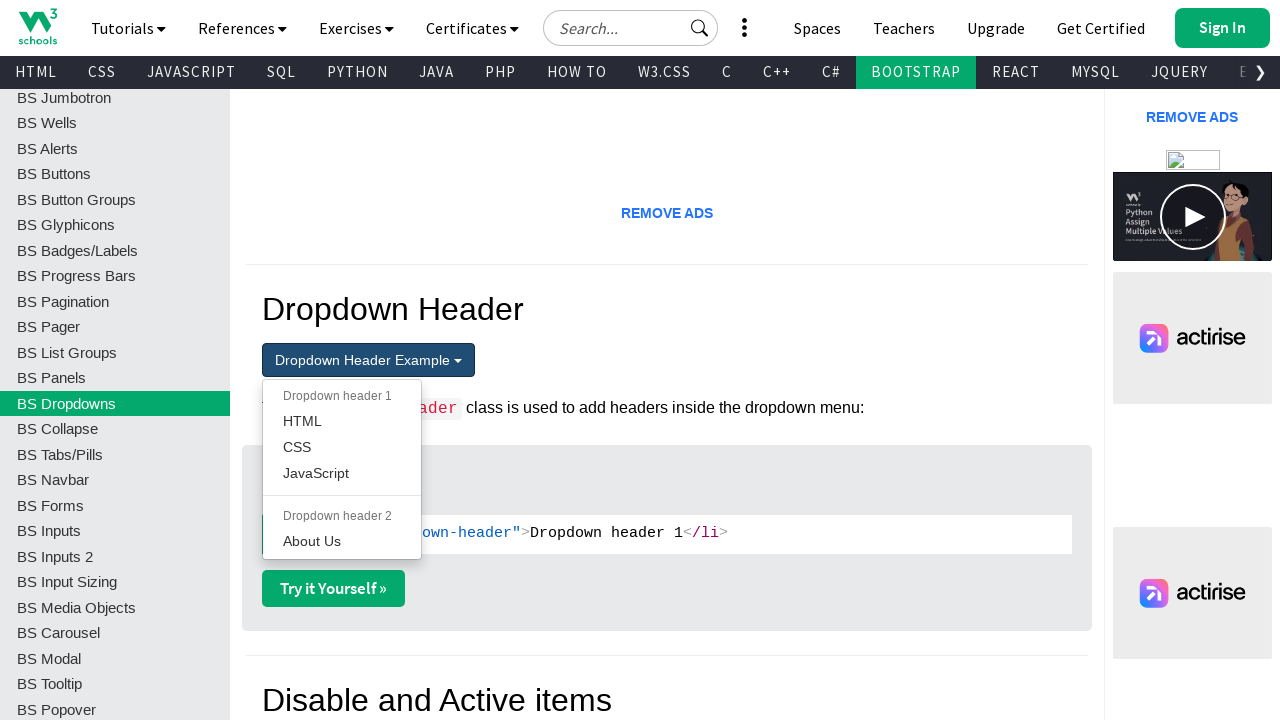

Waited for dropdown to become visible
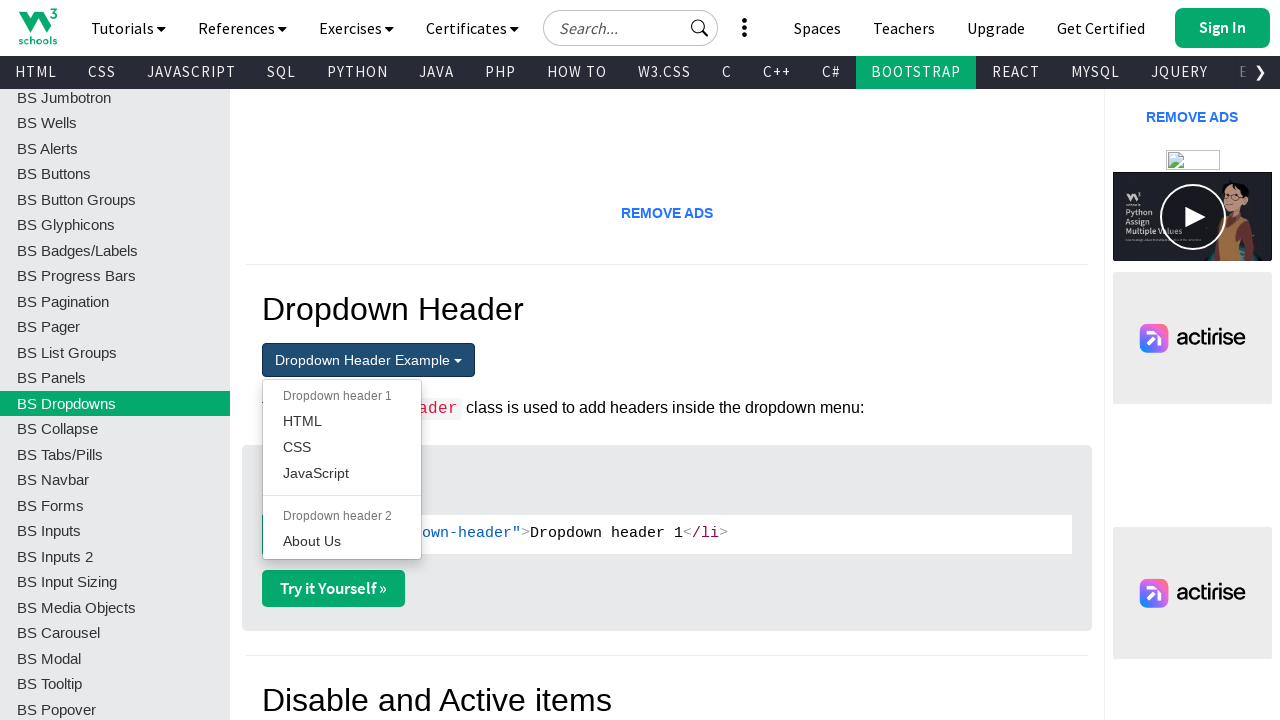

Clicked third menu item in the dropdown at (342, 447) on xpath=//*[@id='main']/div[7]/ul/li[3]/a
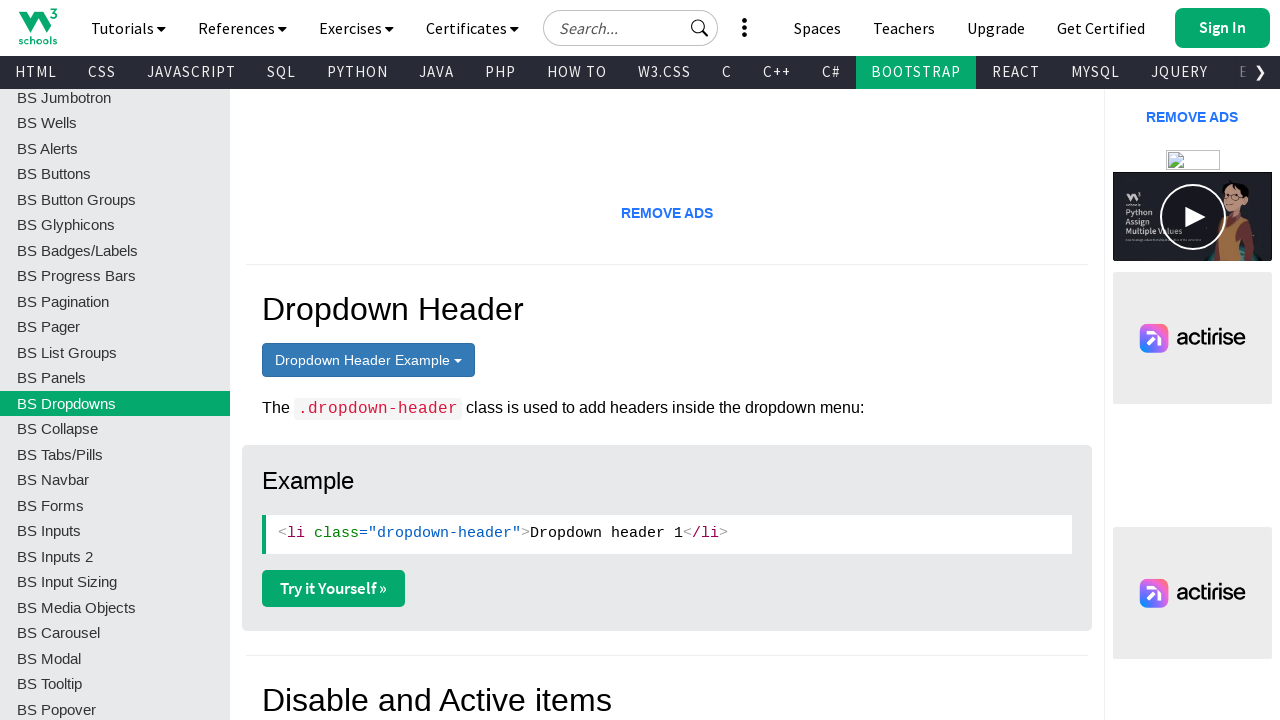

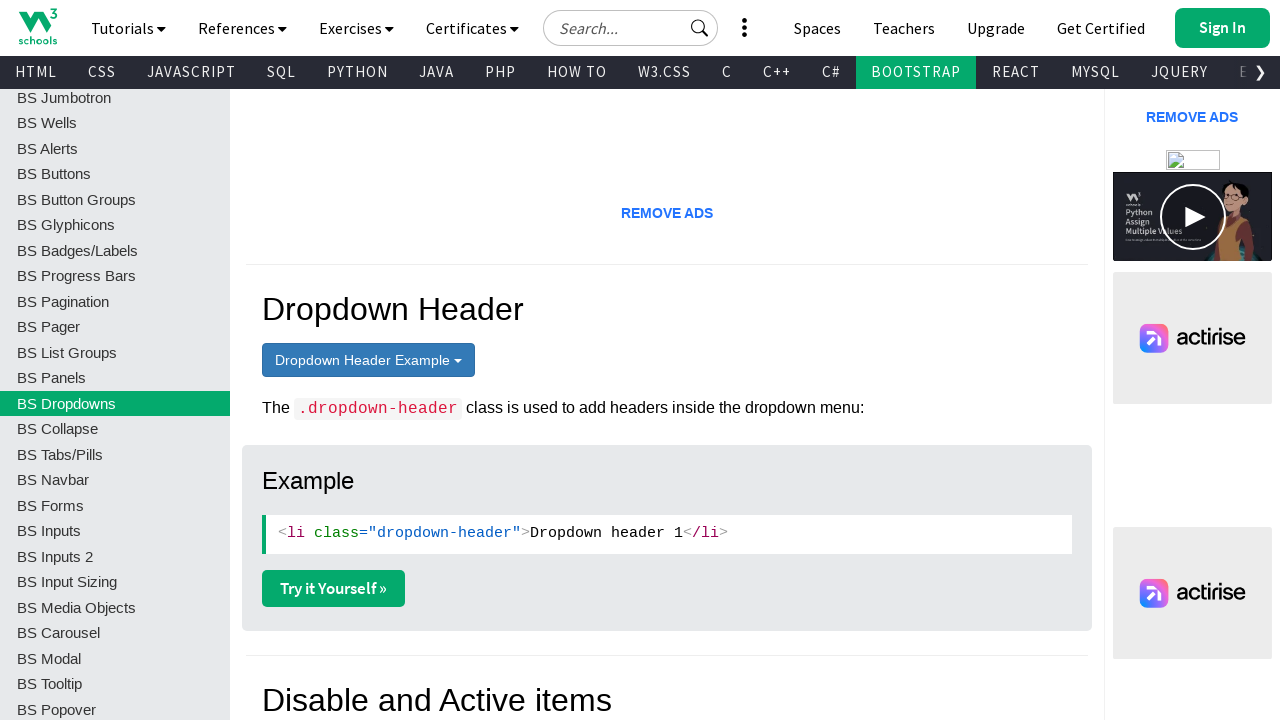